Tests right-click functionality by performing a context click on a button and verifying that the event is triggered correctly

Starting URL: https://testpages.herokuapp.com/styled/events/javascript-events.html

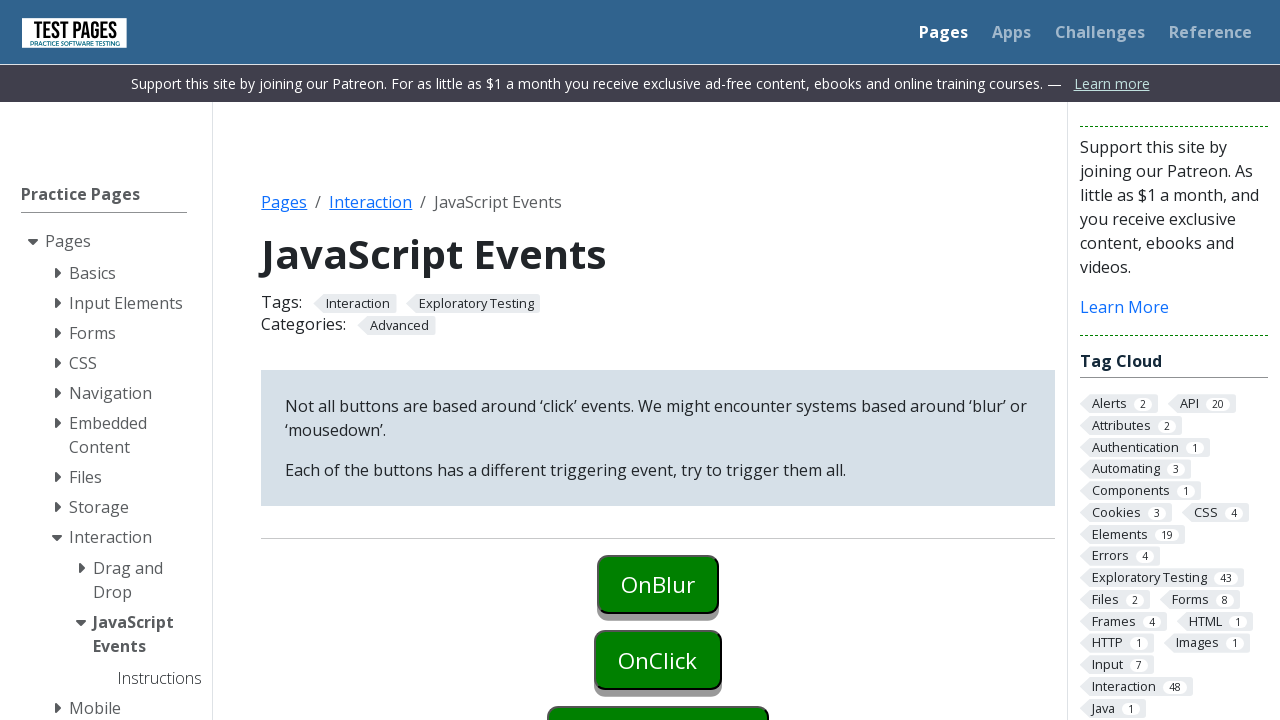

Located the right-click button element
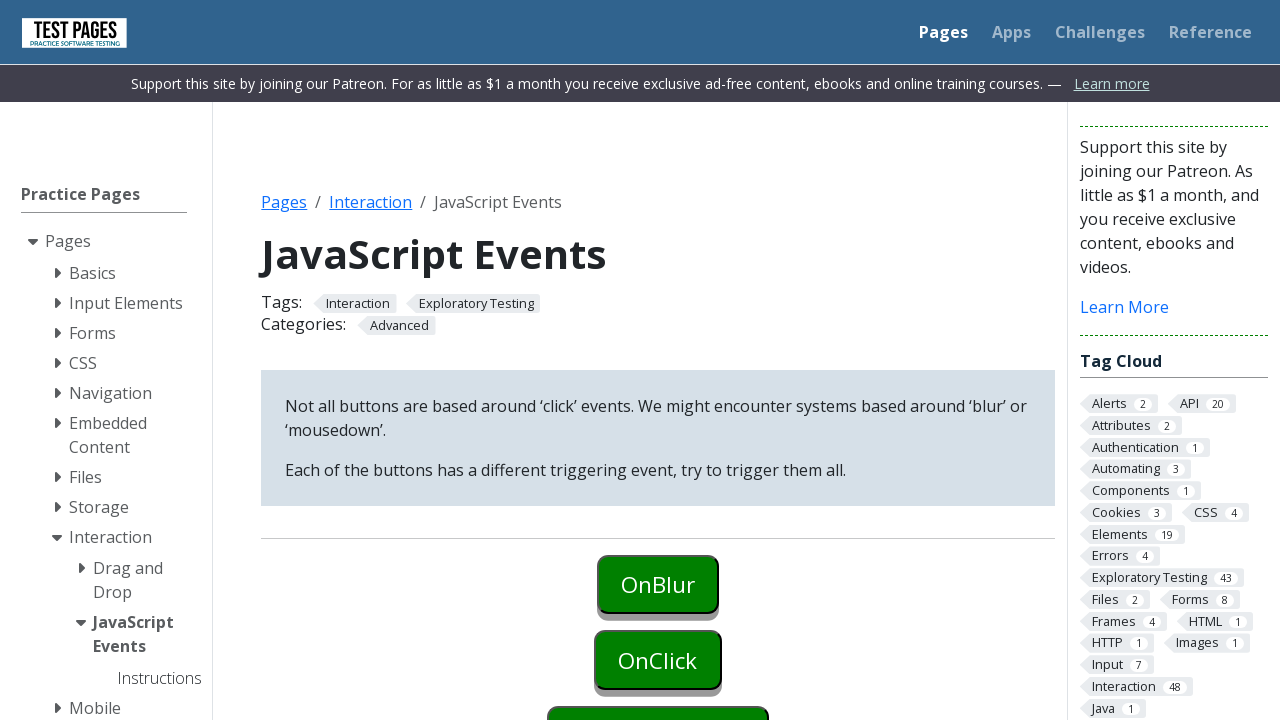

Performed right-click (context click) on the button at (658, 690) on #oncontextmenu
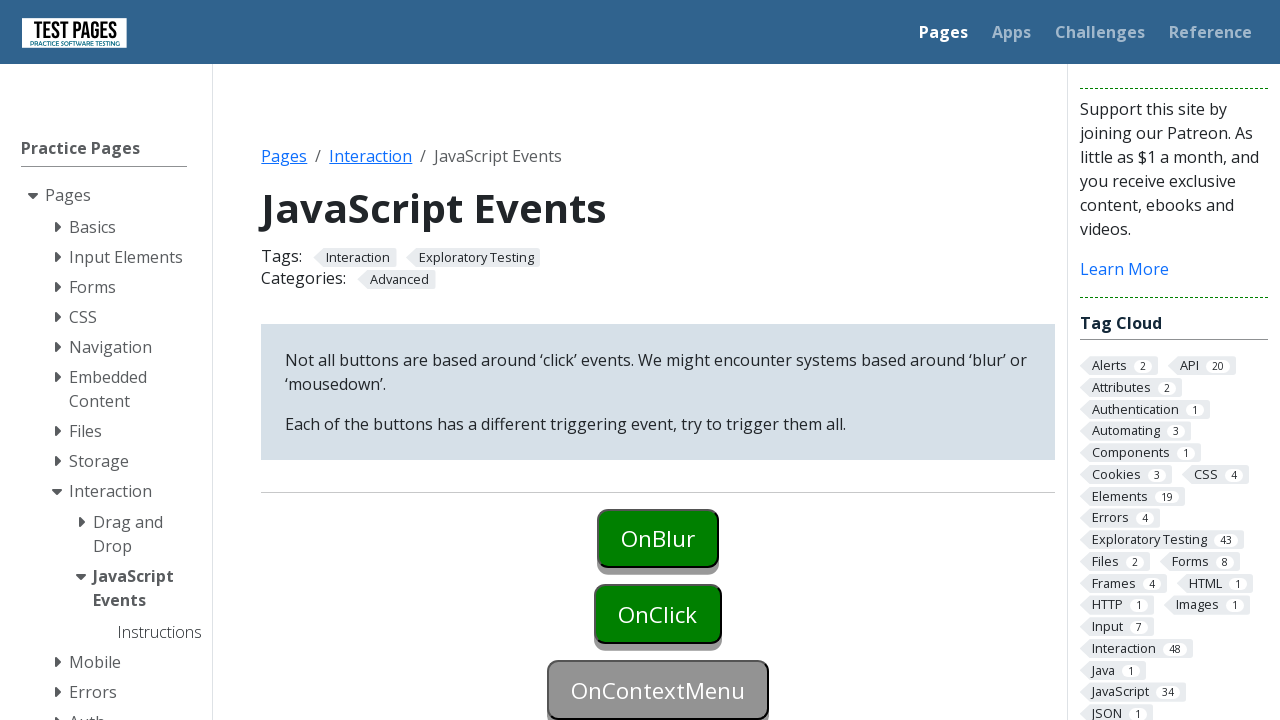

Retrieved status text from right-click event
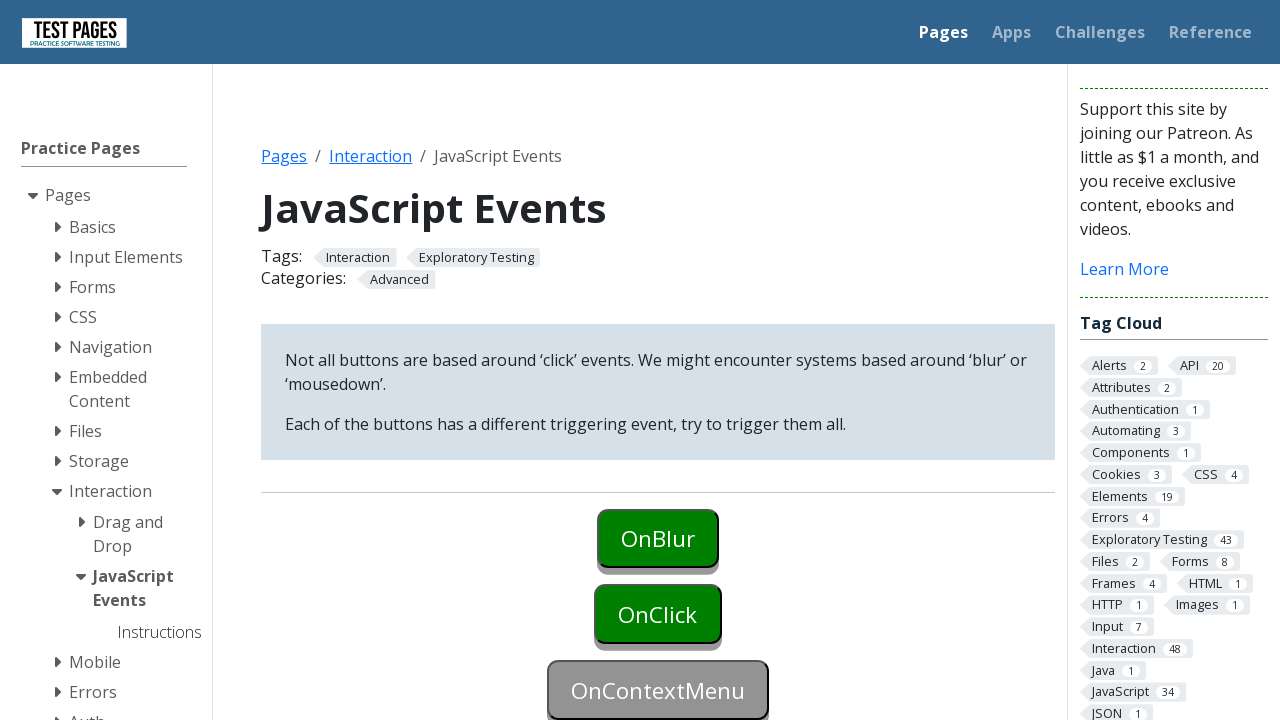

Verified that right-click event was triggered correctly
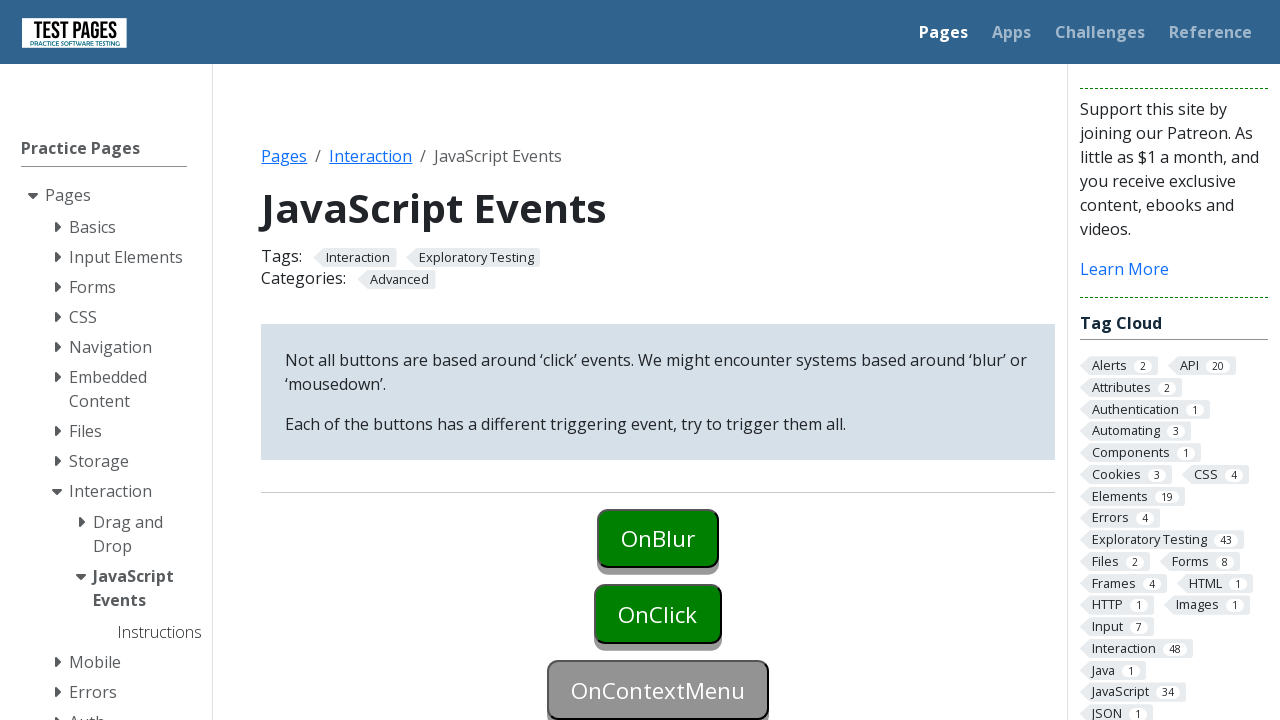

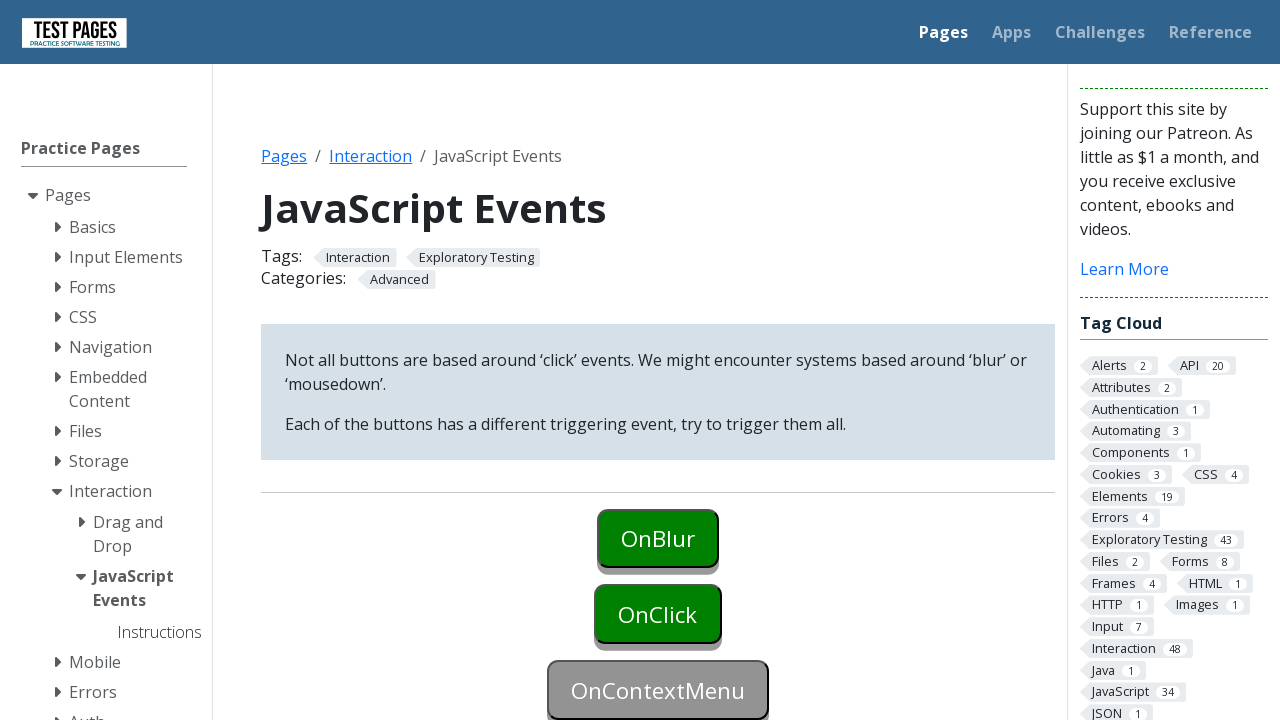